Navigates to the CareerDevs website and retrieves the page title

Starting URL: http://careerdevs.com

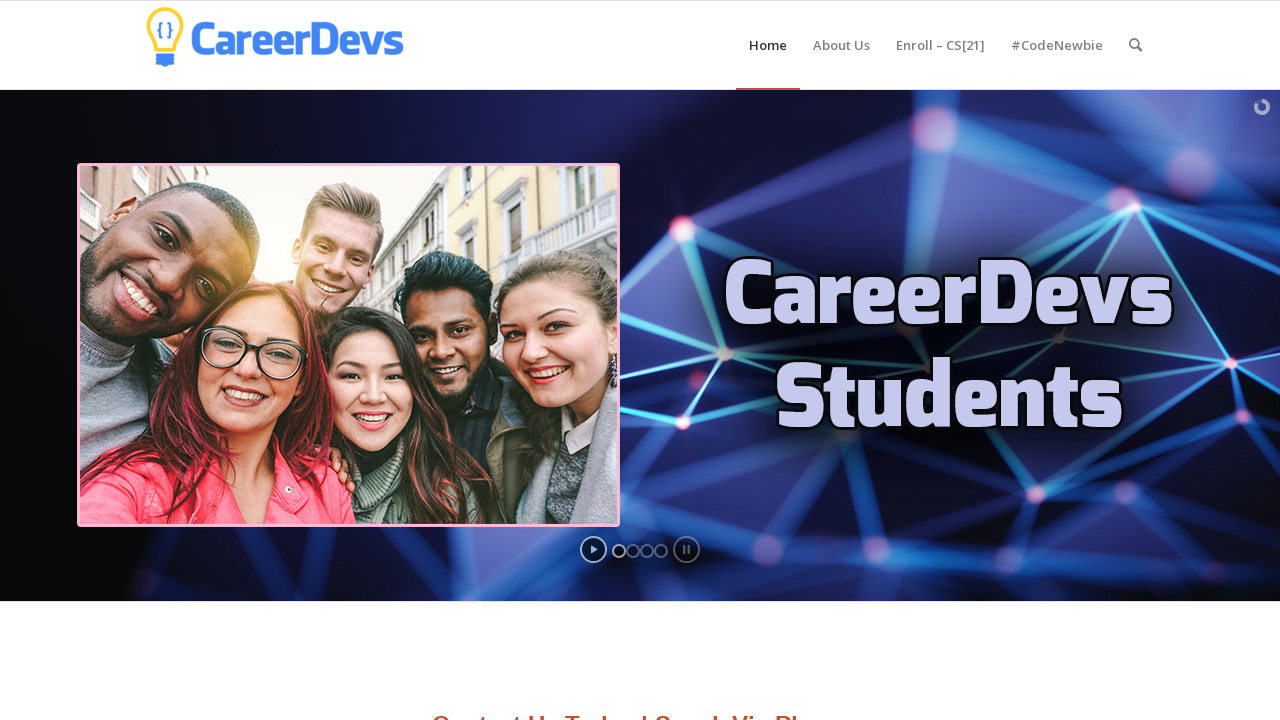

Waited for page to reach domcontentloaded state
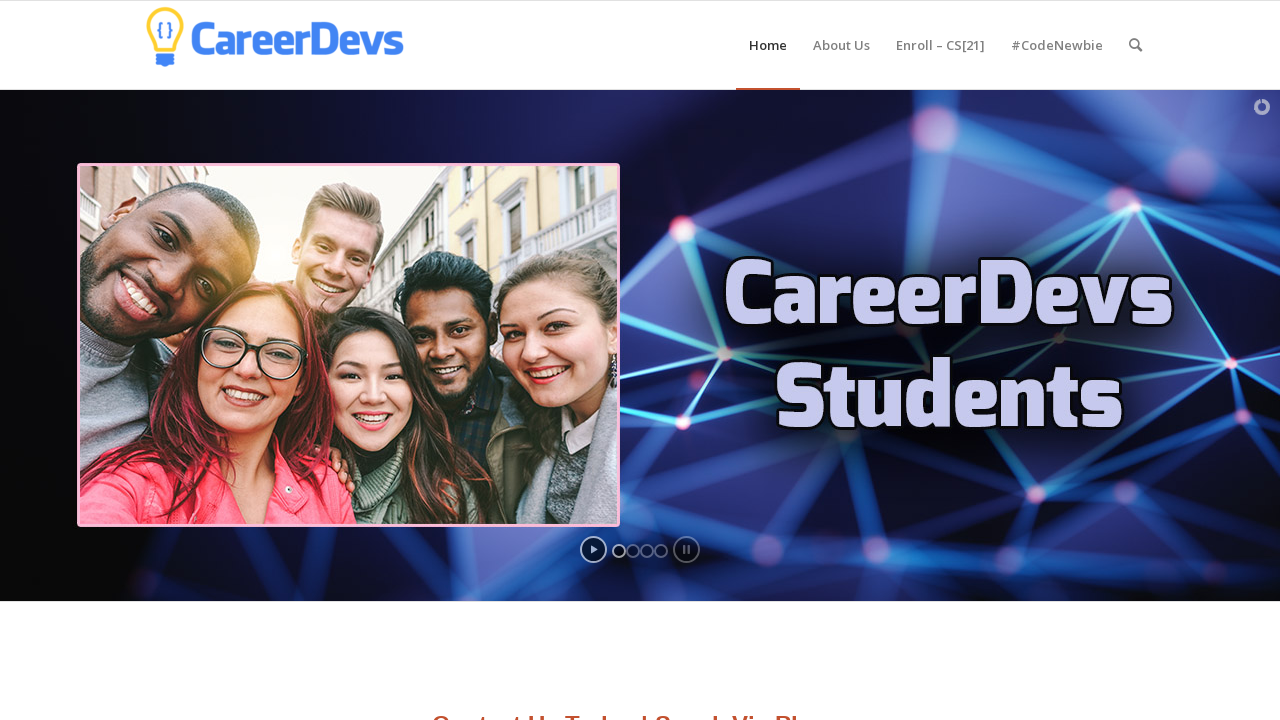

Retrieved page title: CareerDevs Computer Science Institute – Accredited by Results!
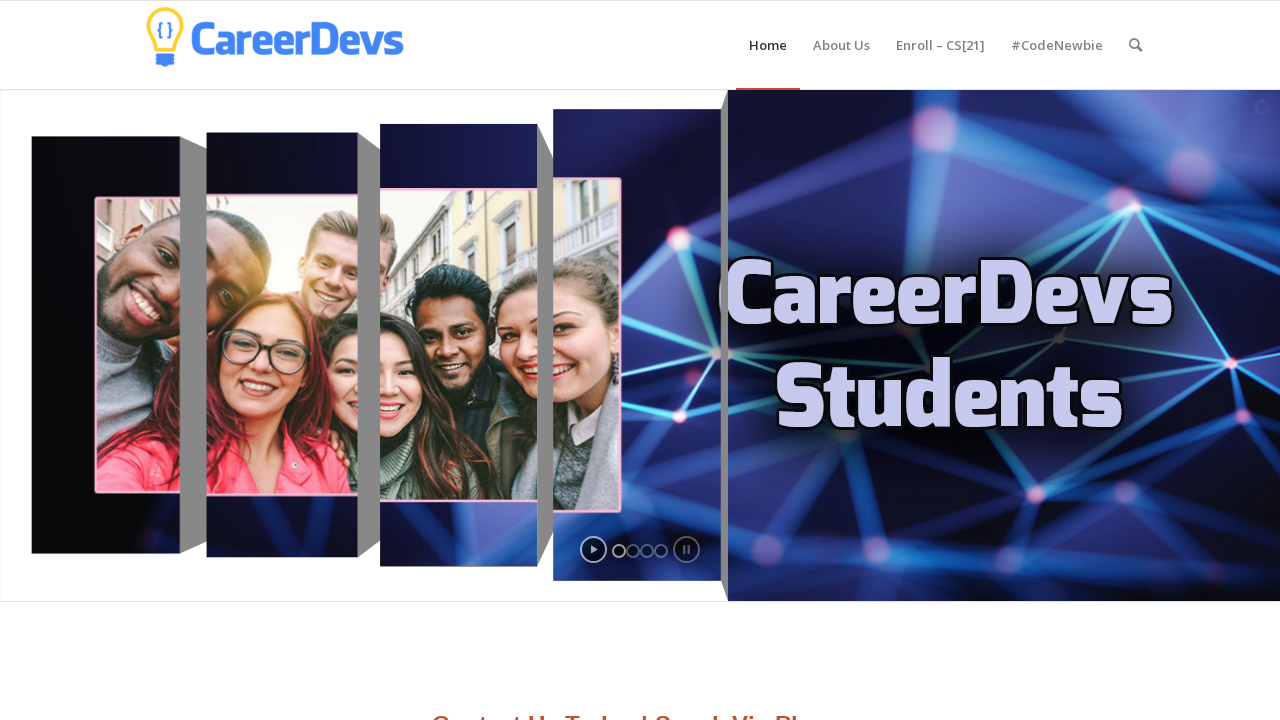

Printed page title to console
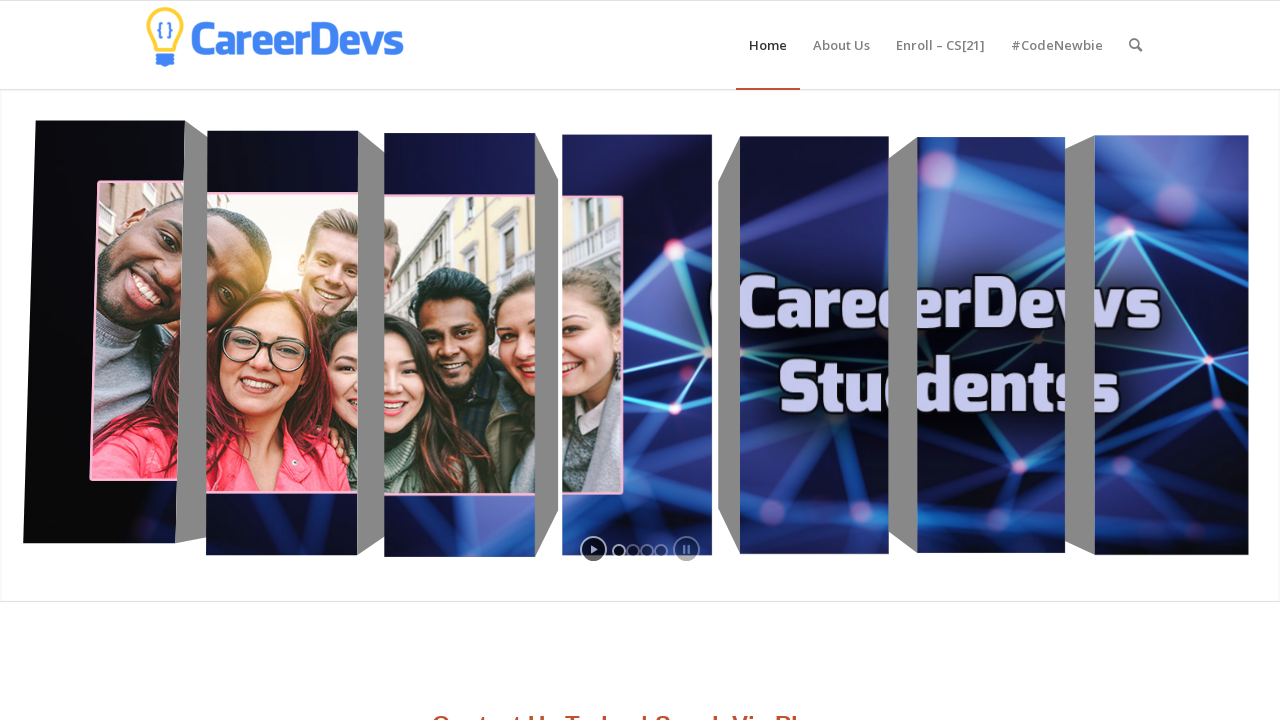

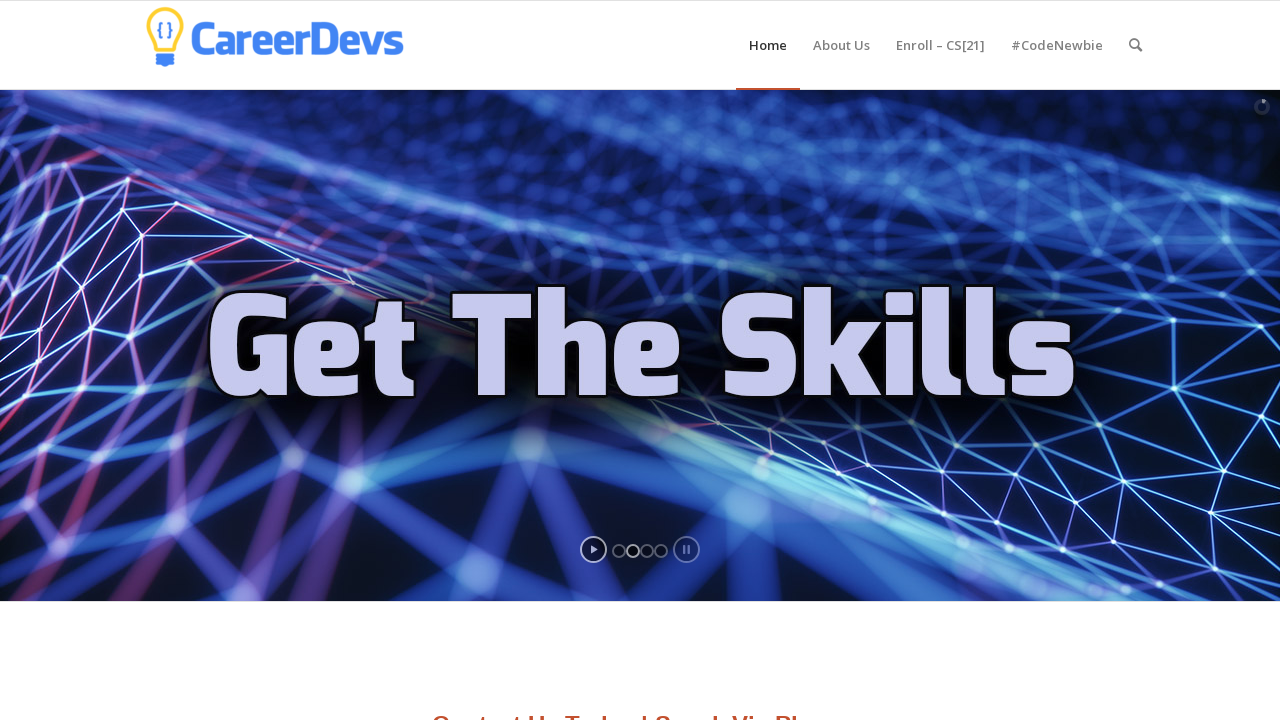